Navigates to a practice automation page and interacts with a table to verify its structure and content

Starting URL: https://www.rahulshettyacademy.com/AutomationPractice/

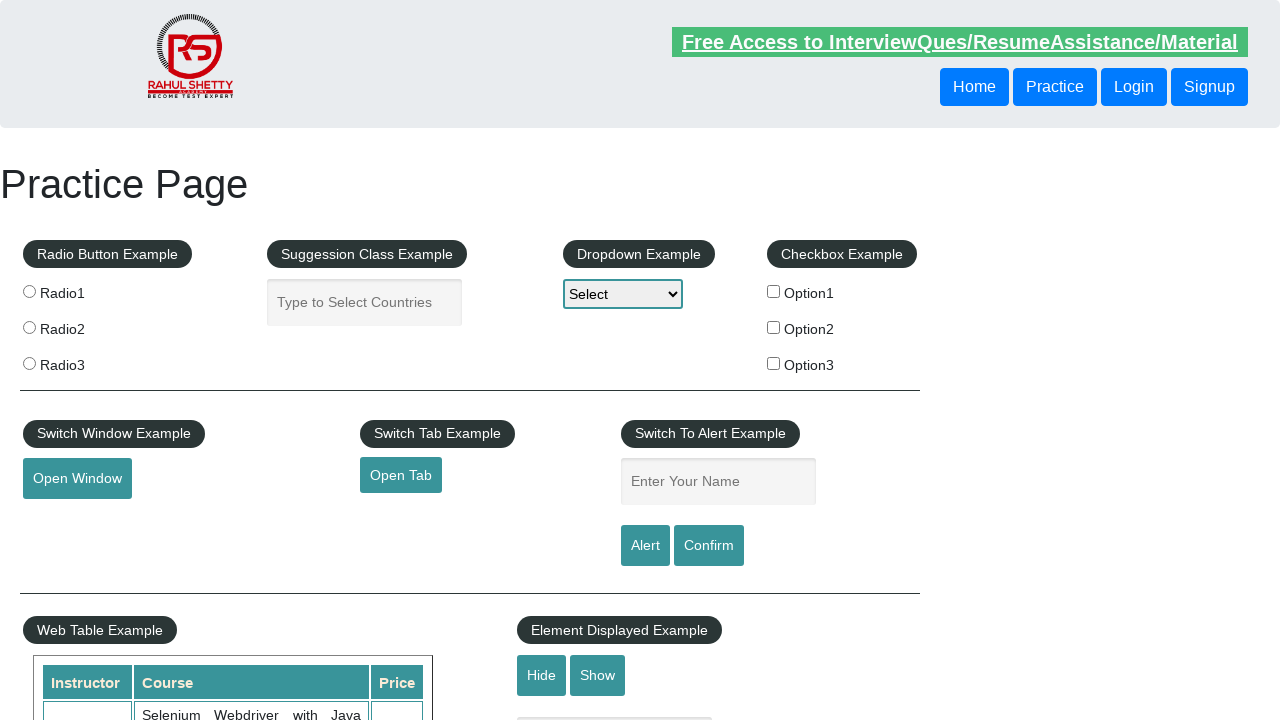

Waited for table with name 'courses' to be present
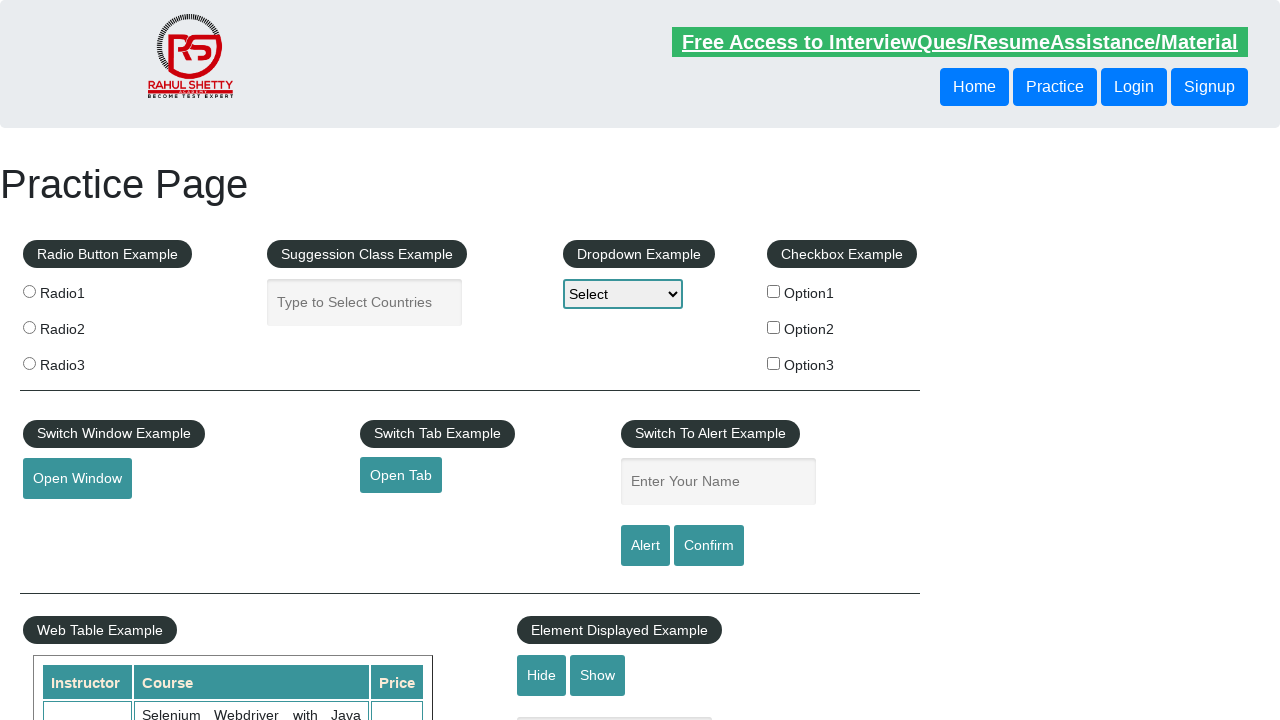

Retrieved all rows from the courses table
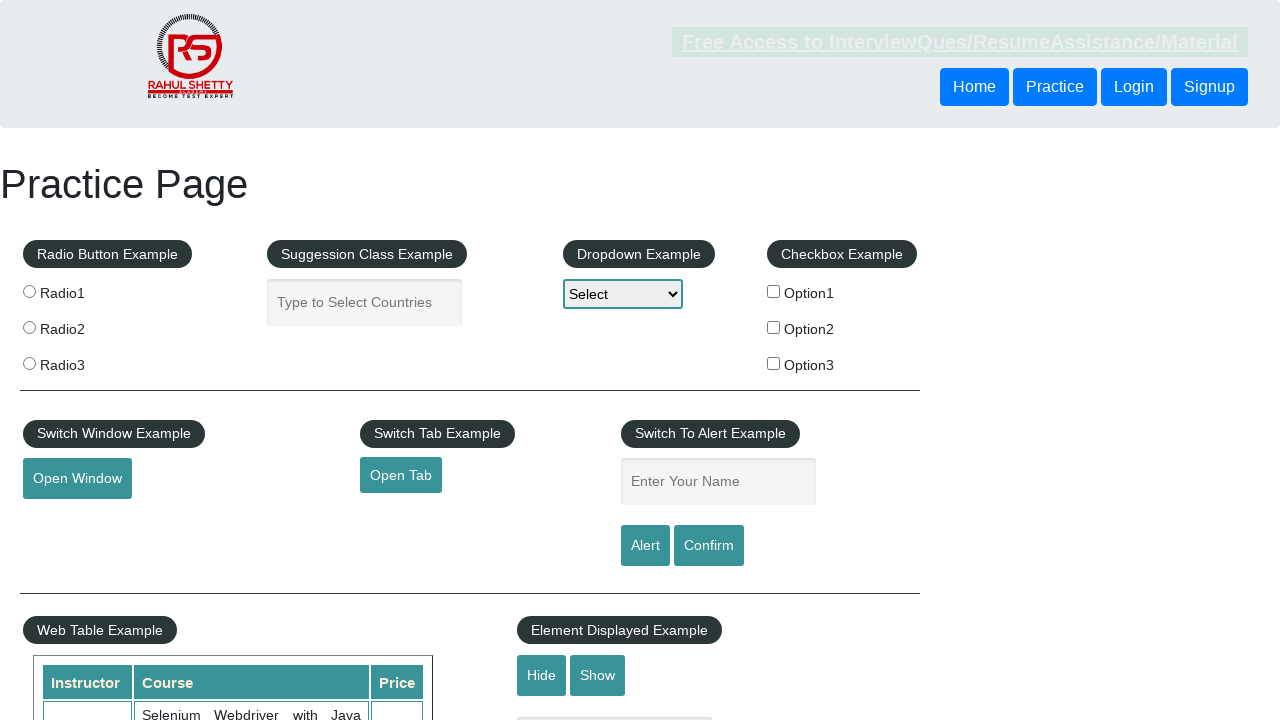

Retrieved all header cells from the first row of the table
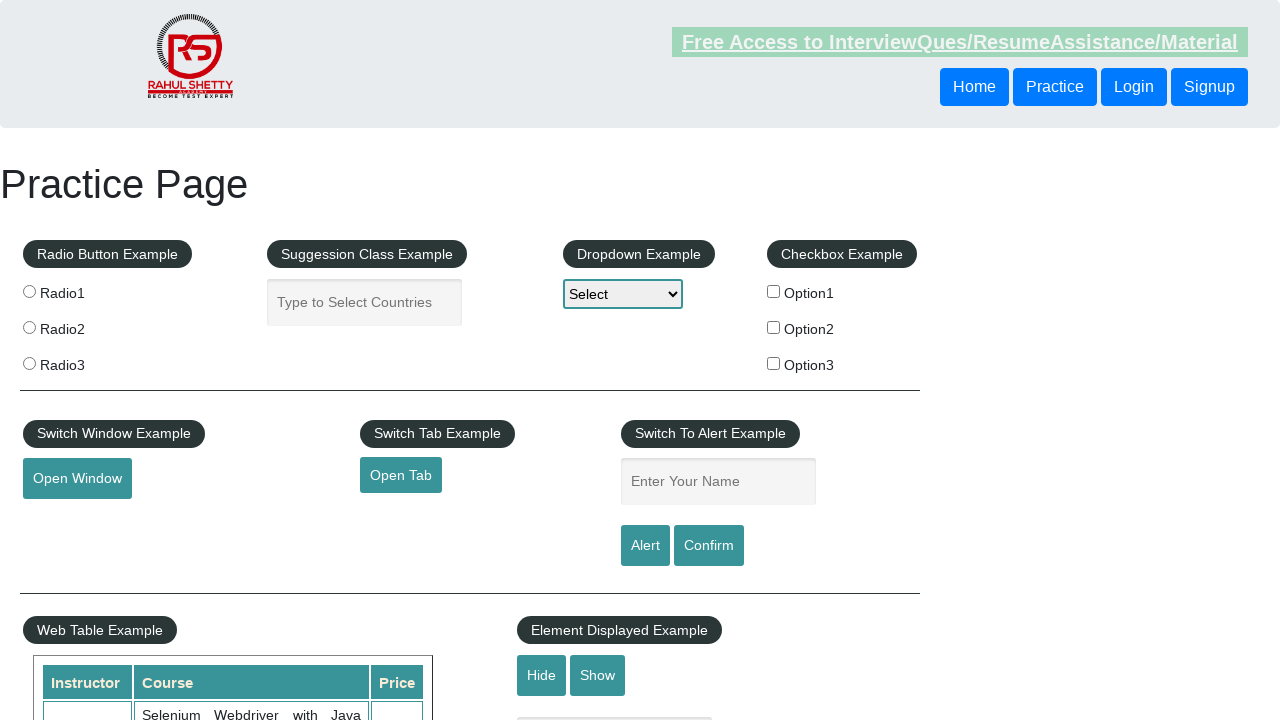

Retrieved text content from the third row of the table
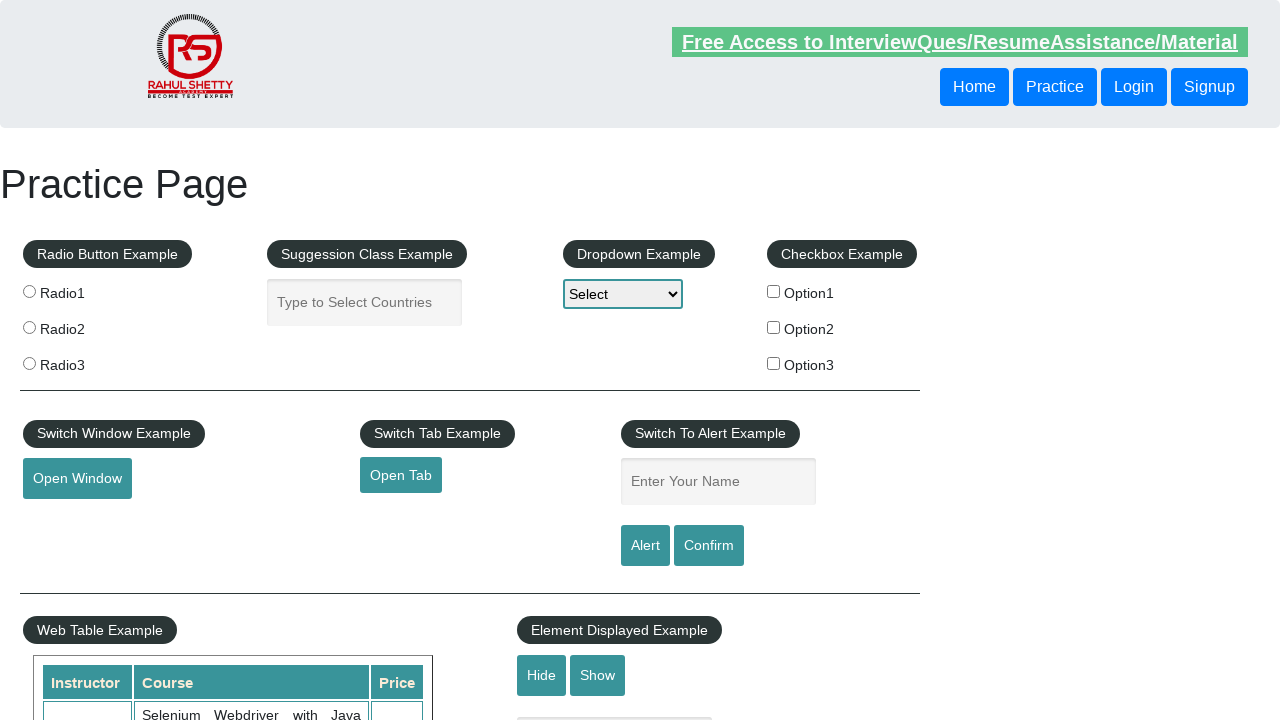

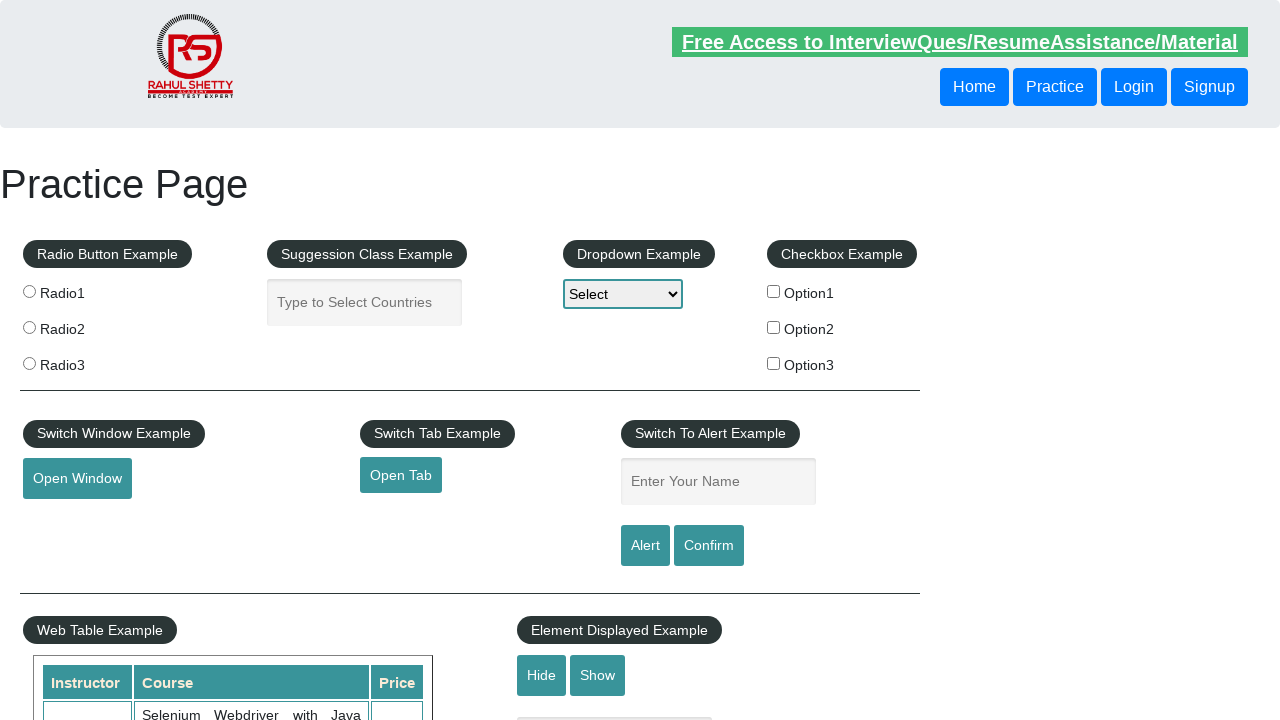